Tests date picker with dropdown selection by selecting March 1999 and day 24, verifying the selected date.

Starting URL: https://demoqa.com/date-picker

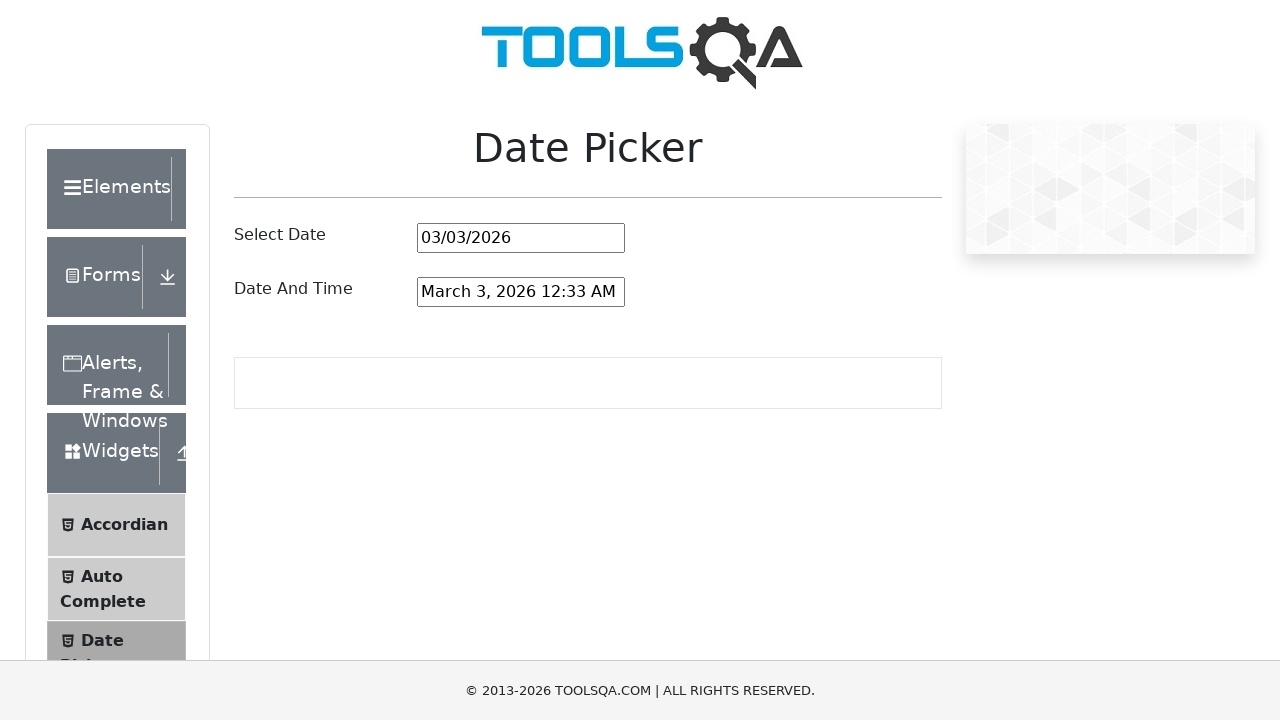

Clicked on date picker input field at (521, 238) on #datePickerMonthYearInput
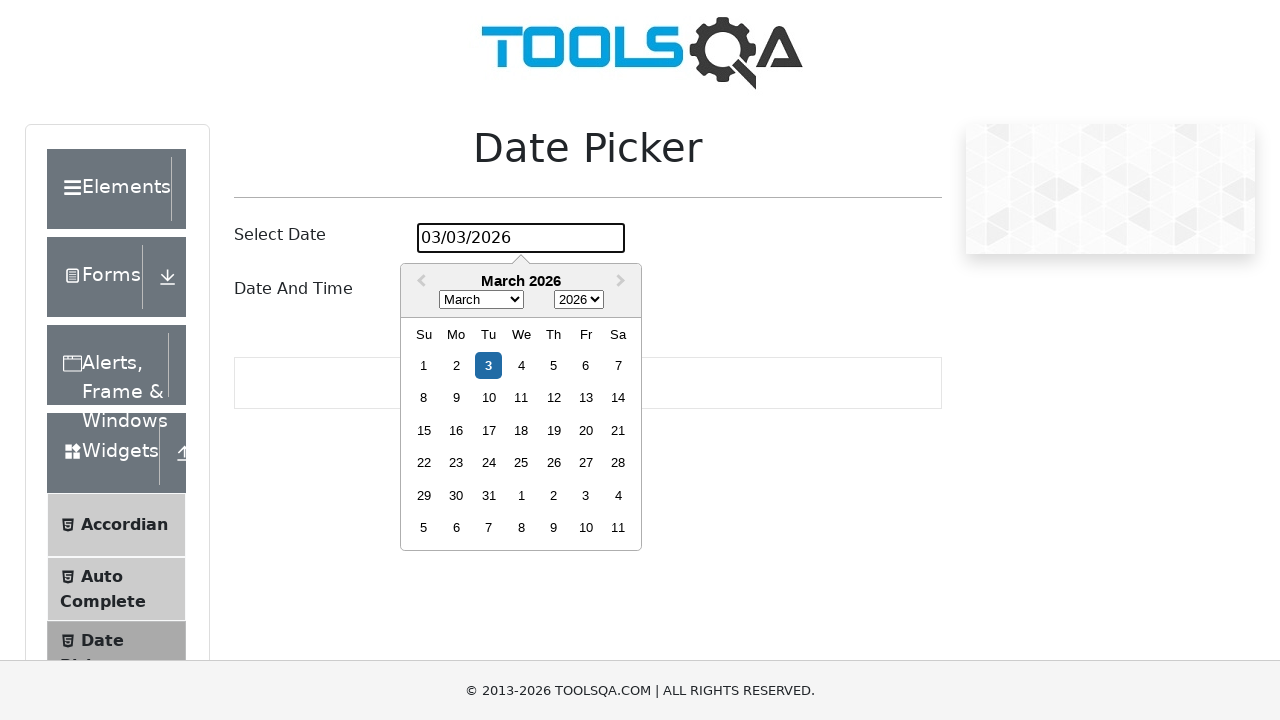

Selected March from month dropdown on .react-datepicker__month-select
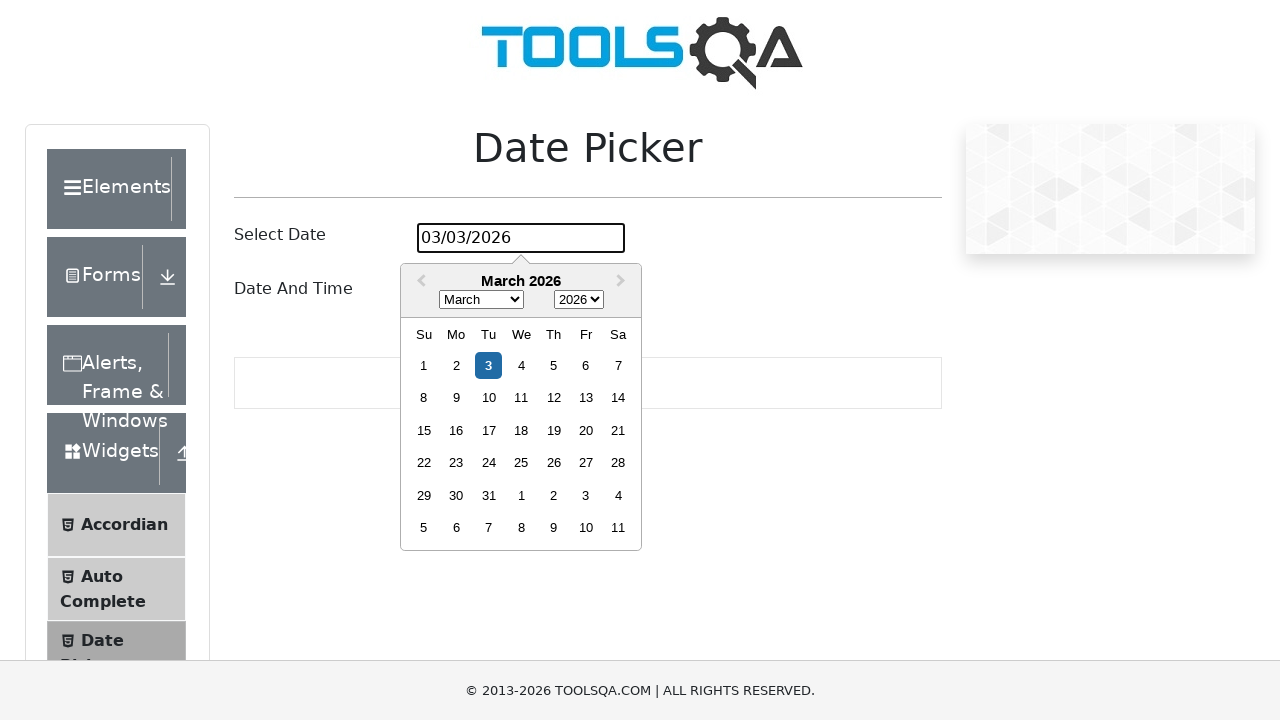

Selected 1999 from year dropdown on .react-datepicker__year-select
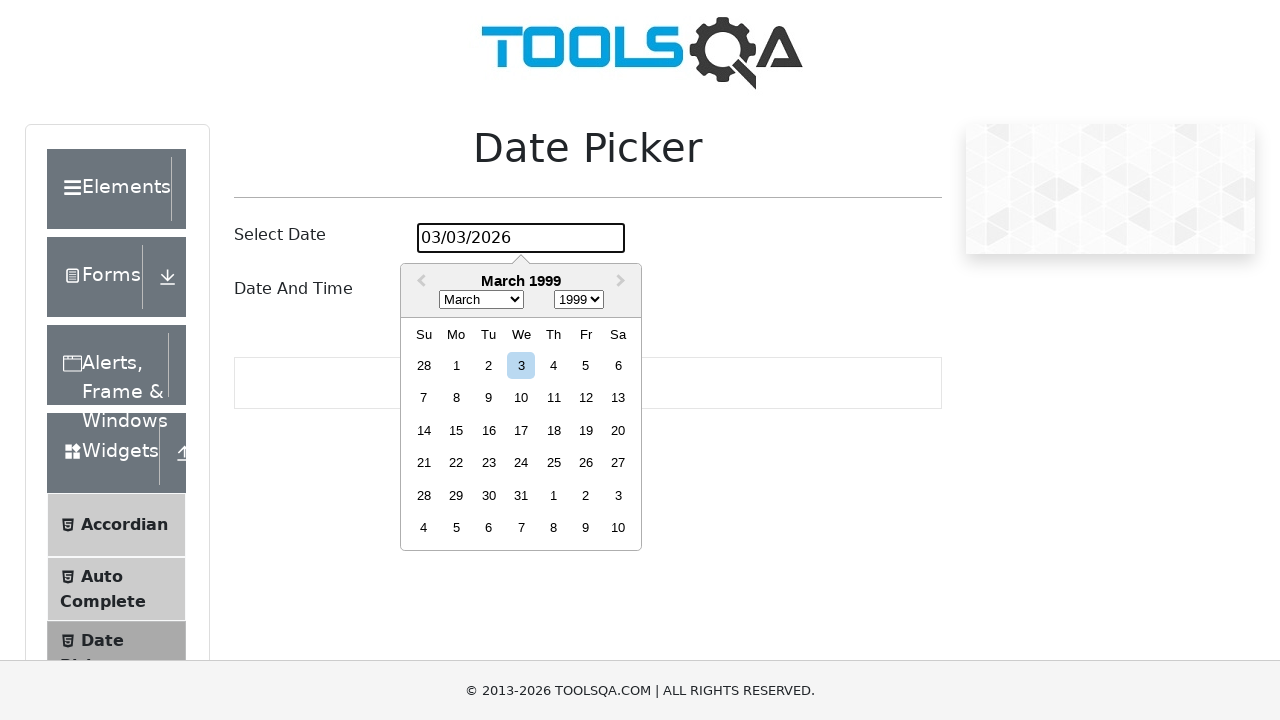

Clicked on day 24 at (521, 463) on .react-datepicker__day--024
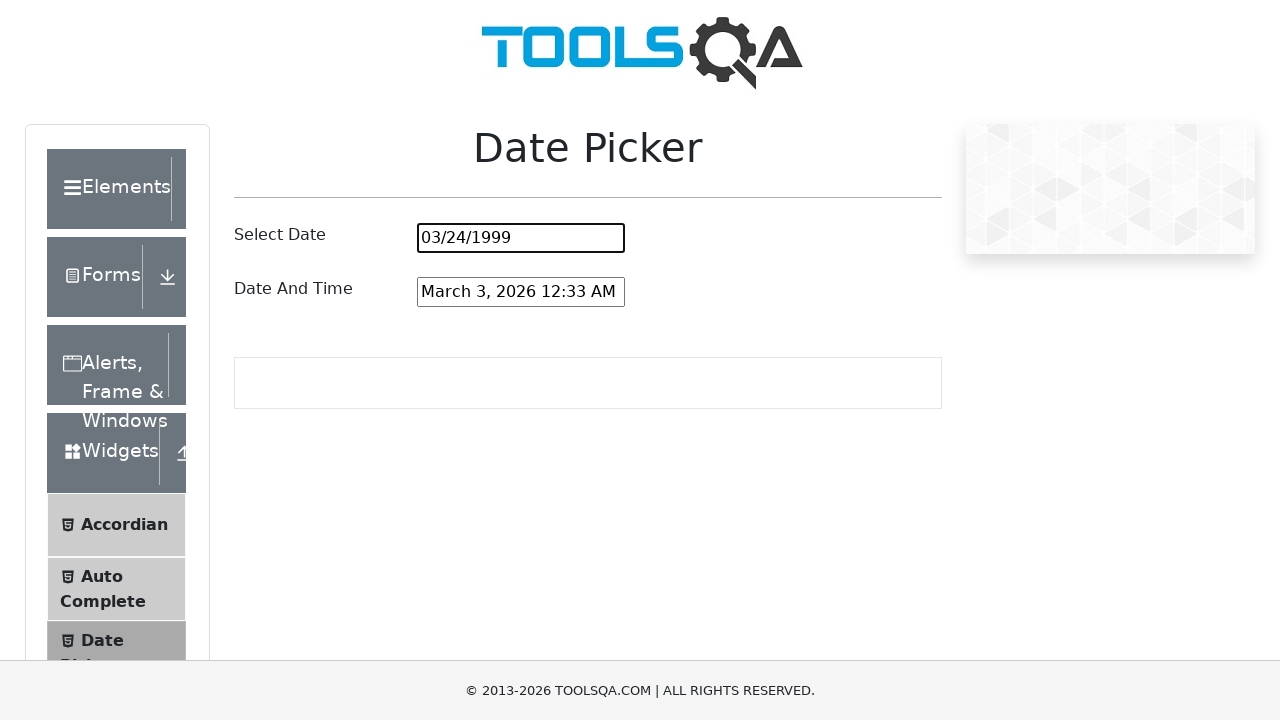

Verified selected date is 03/24/1999
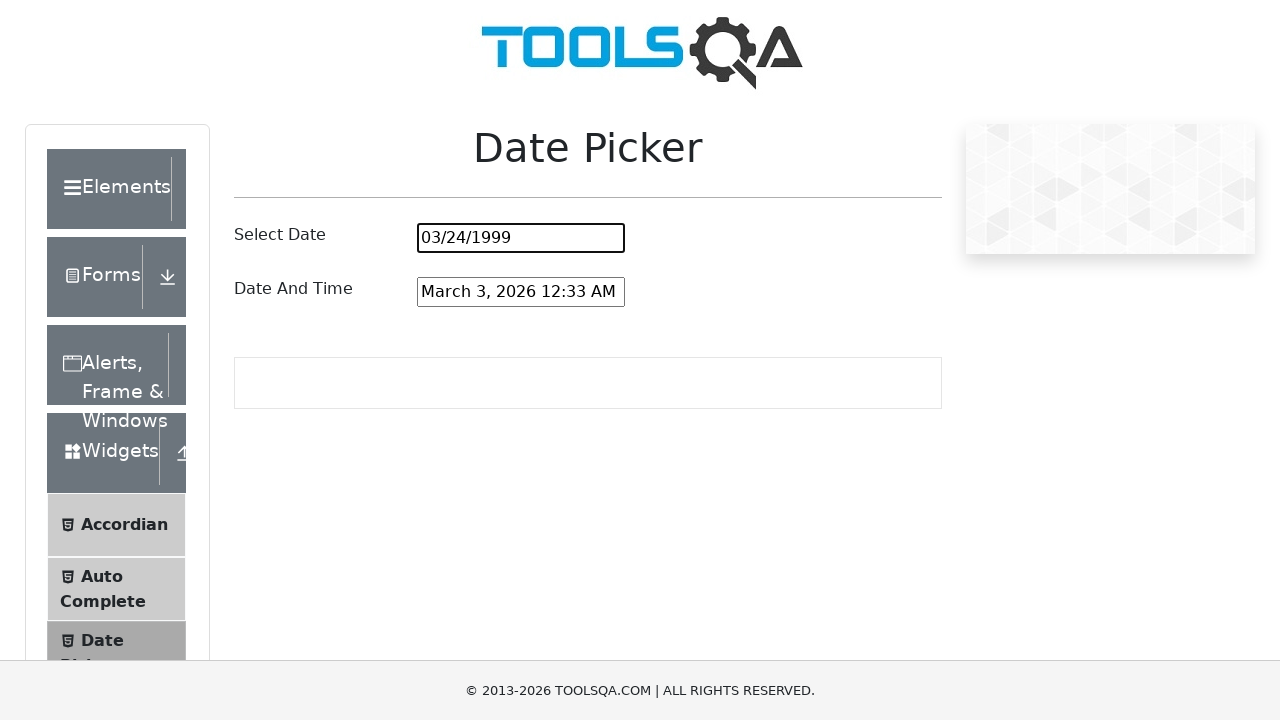

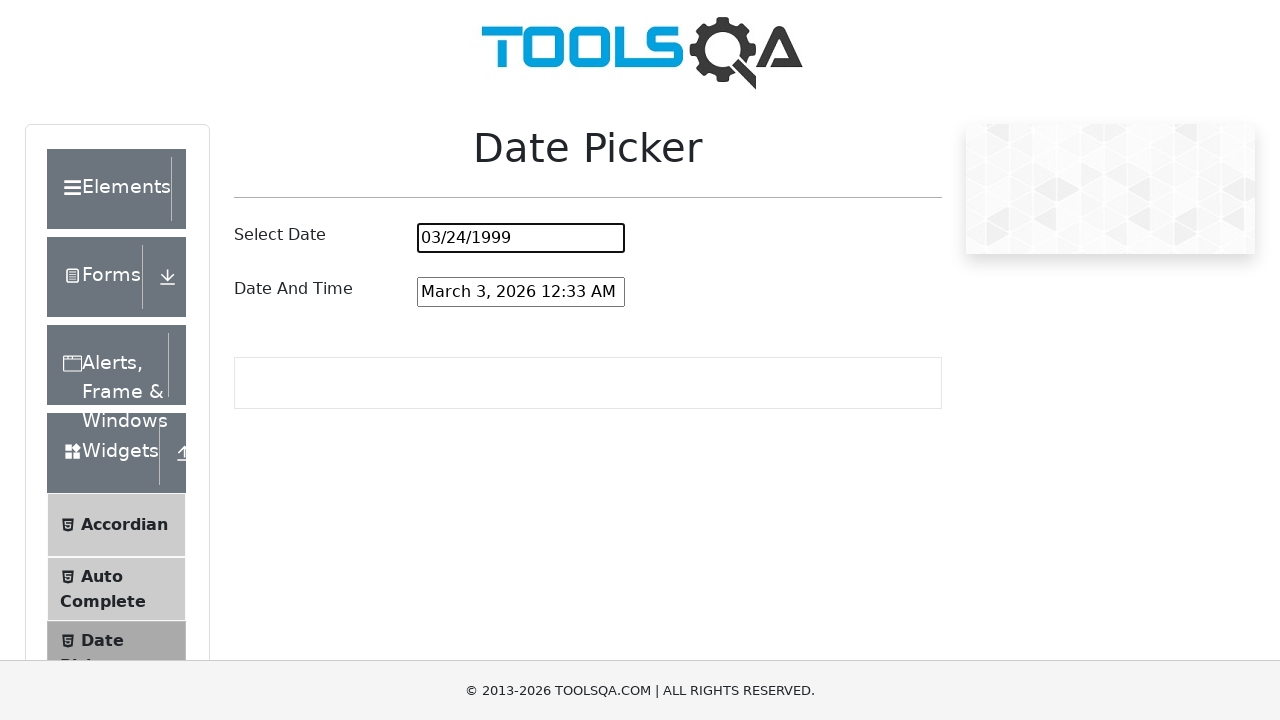